Tests prompt JavaScript alert by clicking the trigger button, entering a custom message, and accepting the dialog

Starting URL: https://v1.training-support.net/selenium/javascript-alerts

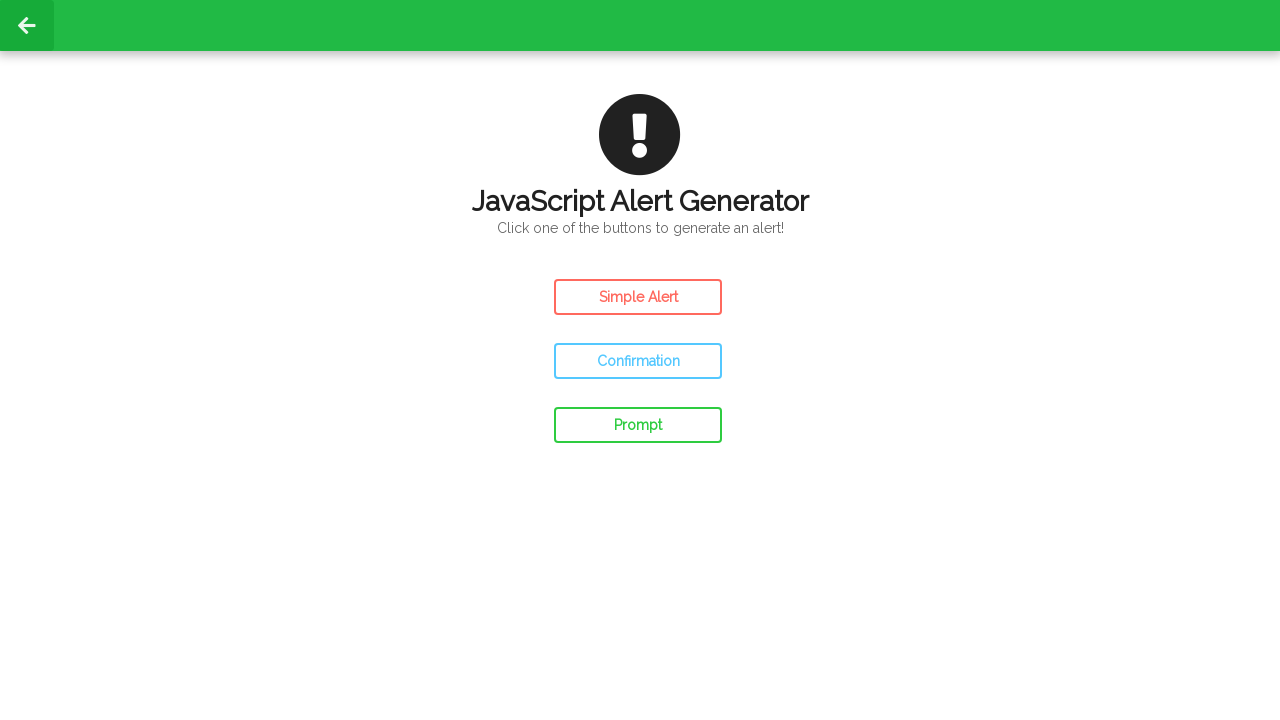

Set up dialog handler to accept prompt alert with custom message
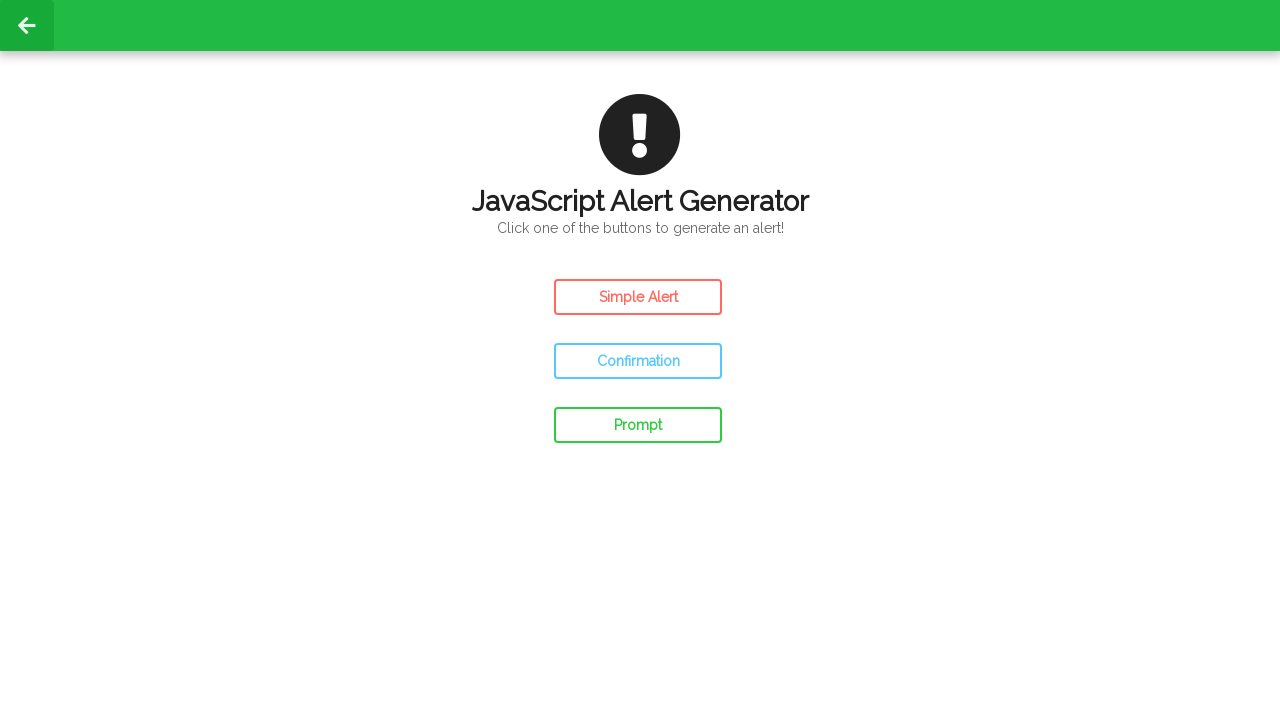

Clicked the Prompt Alert button to trigger JavaScript prompt dialog at (638, 425) on #prompt
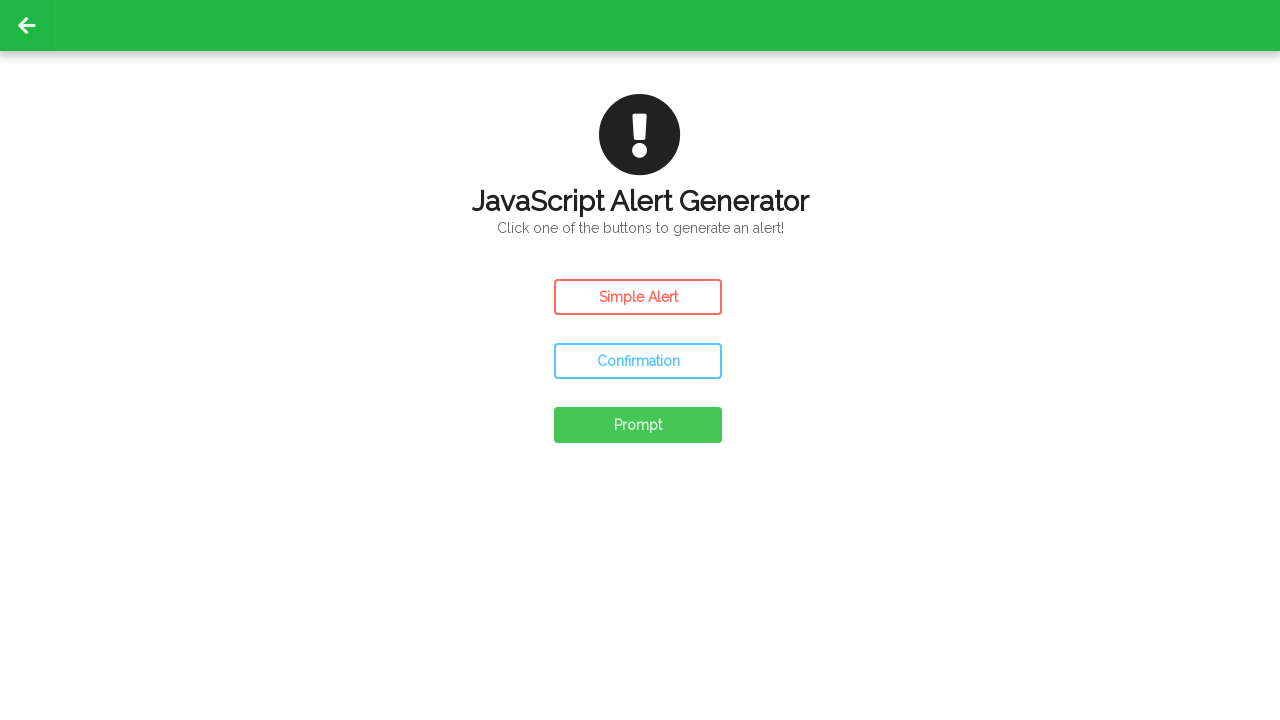

Waited for the prompt alert to be handled and dismissed
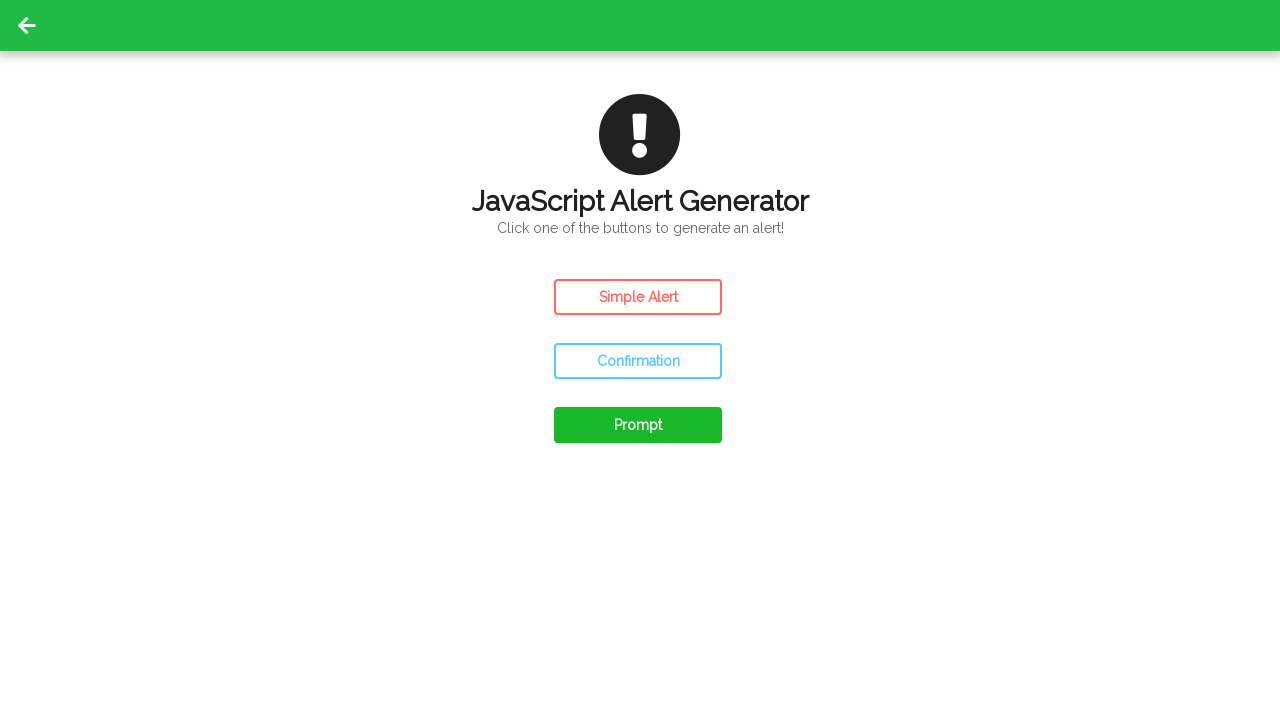

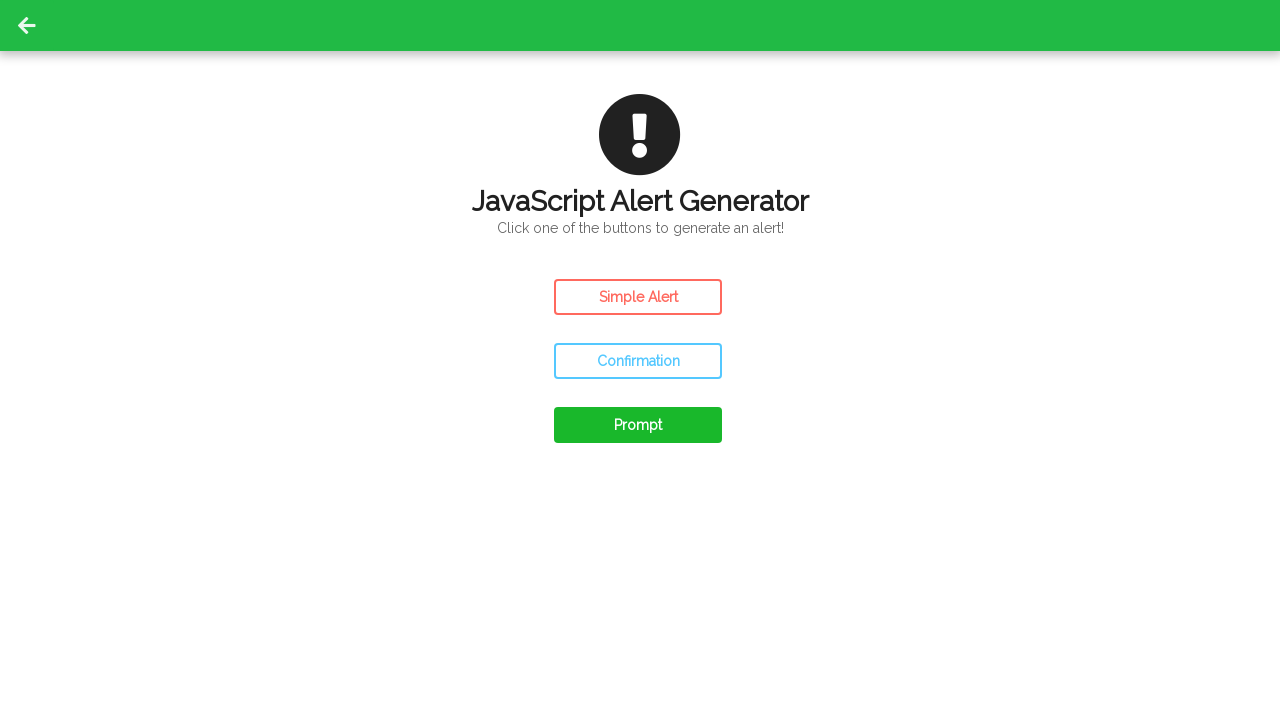